Tests multiple window handling by clicking a link that opens a new window and verifying the new window's URL and title

Starting URL: https://the-internet.herokuapp.com/windows

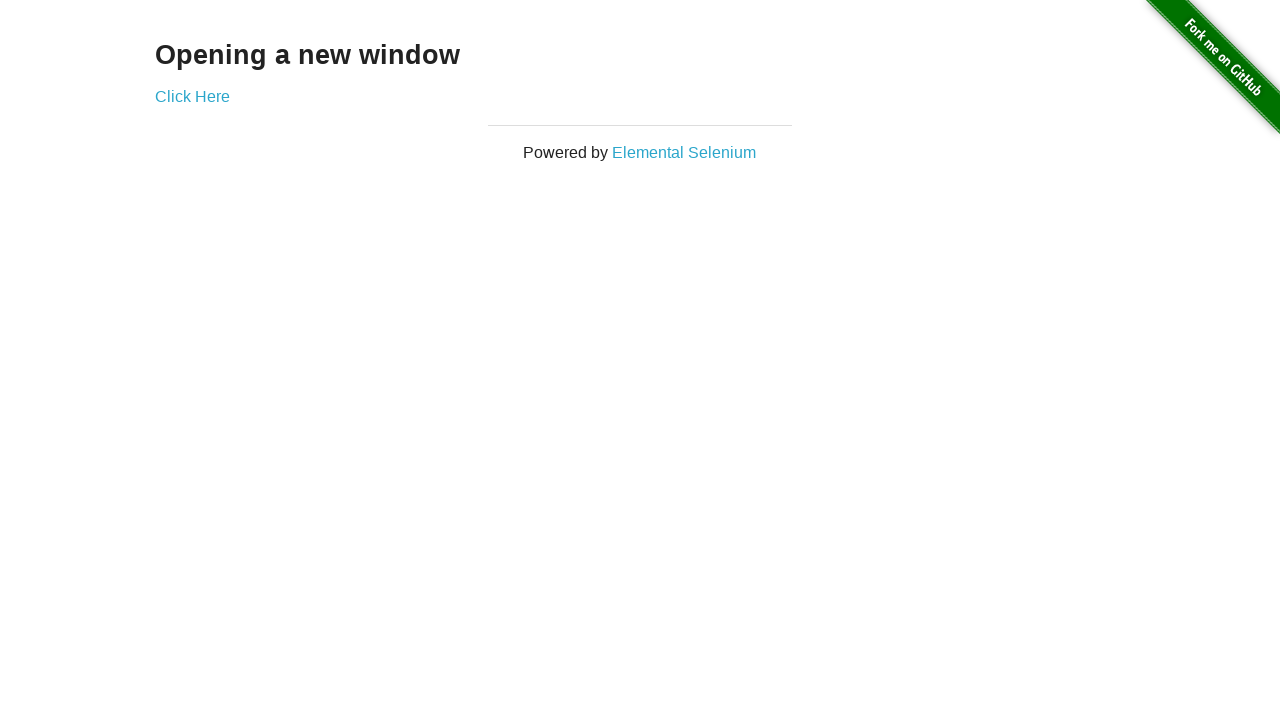

Located 'Click Here' link on windows page
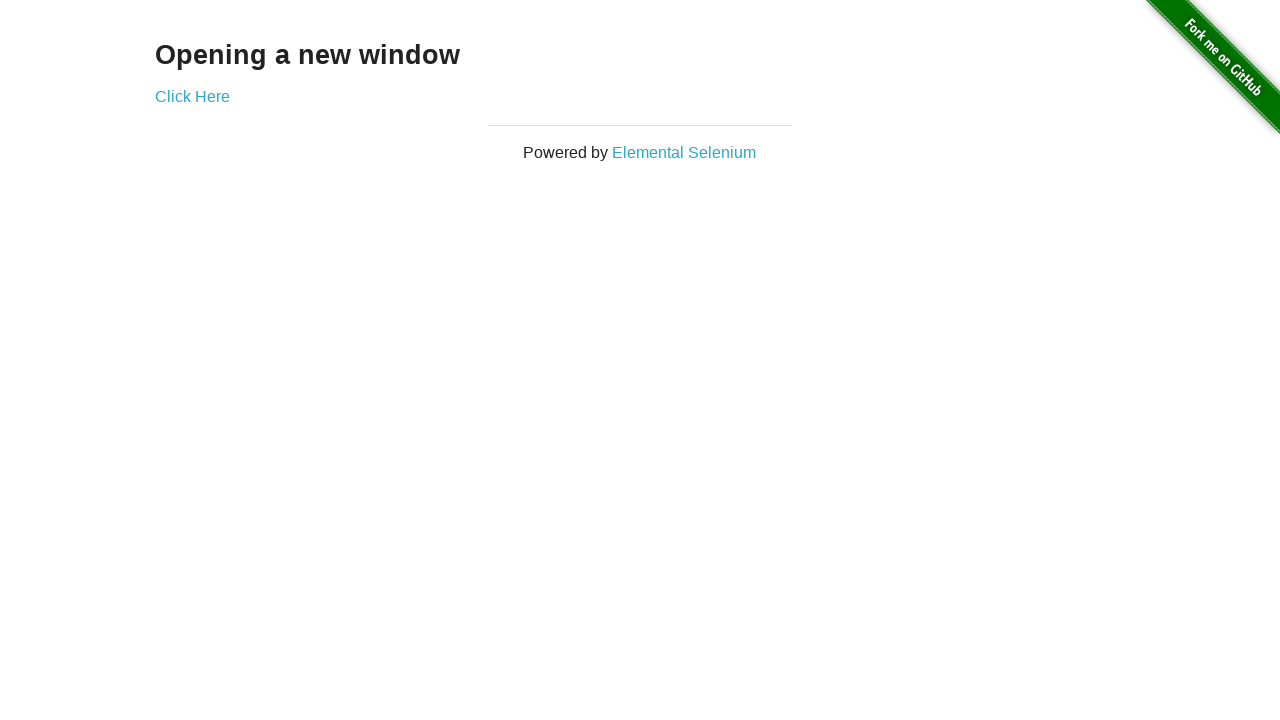

Clicked link and new window opened at (192, 96) on internal:role=link[name="Click Here"i]
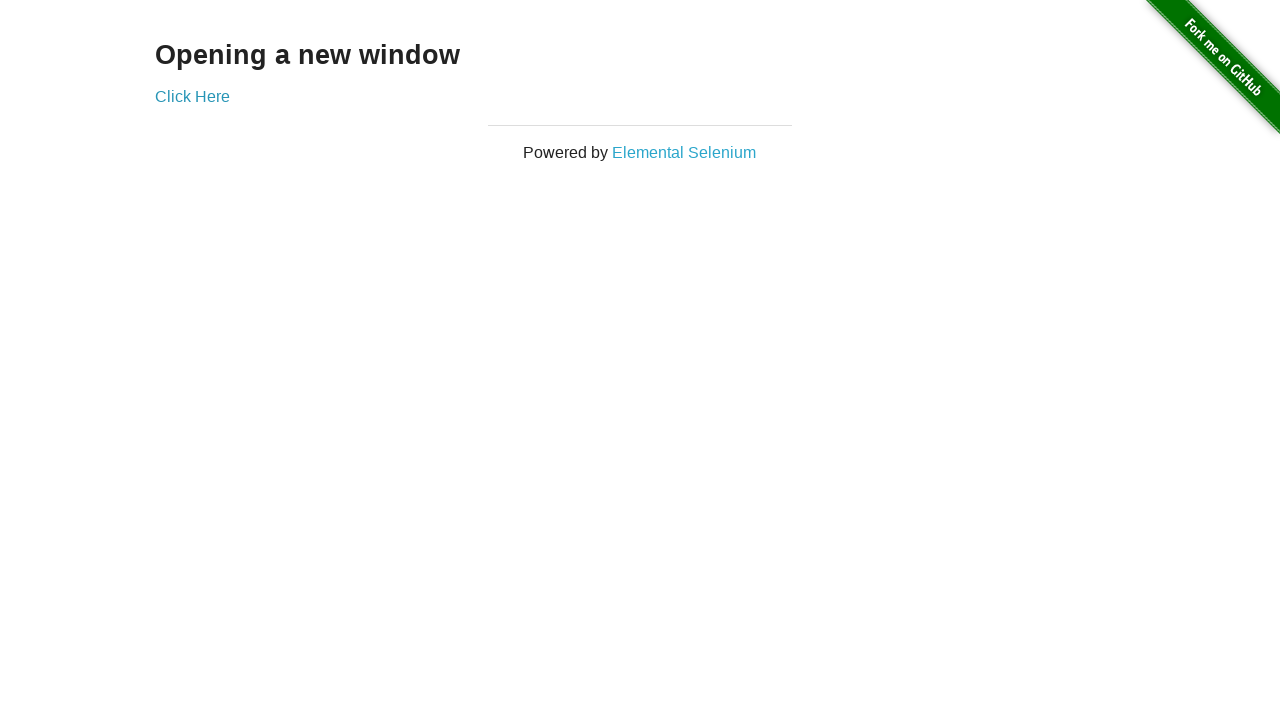

Captured new window page object
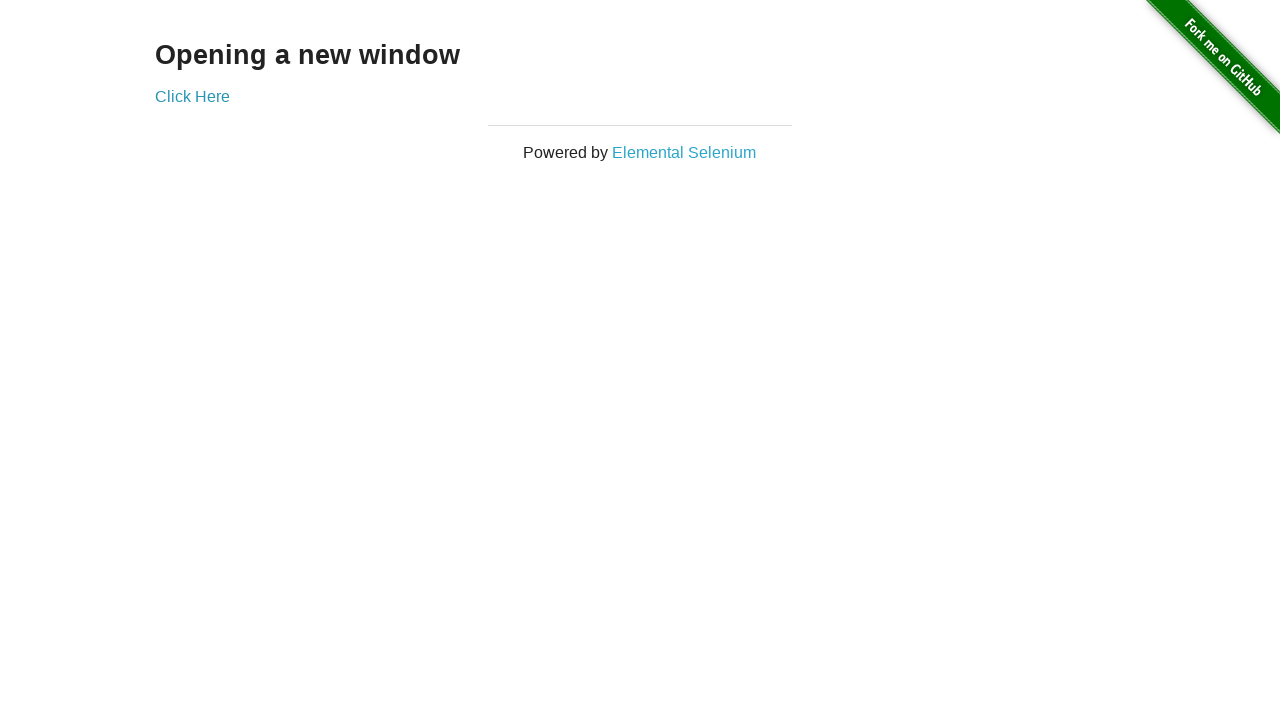

New window page loaded completely
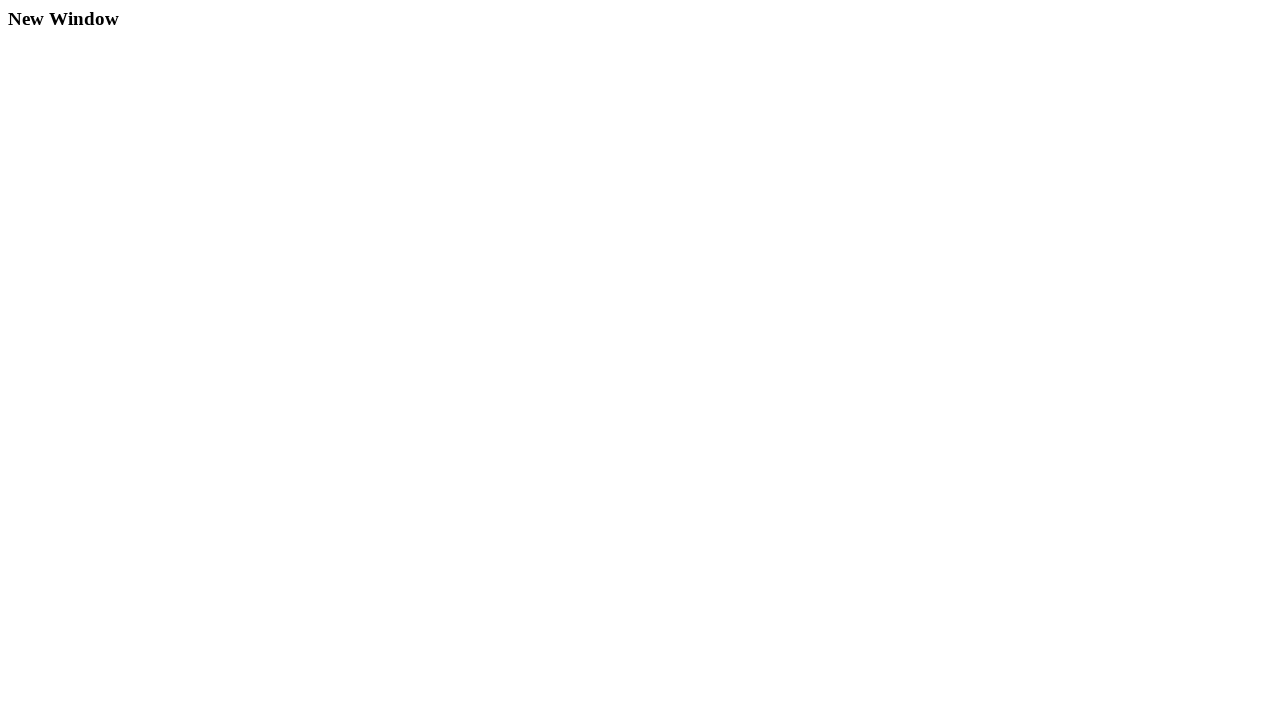

Verified new window URL is 'https://the-internet.herokuapp.com/windows/new'
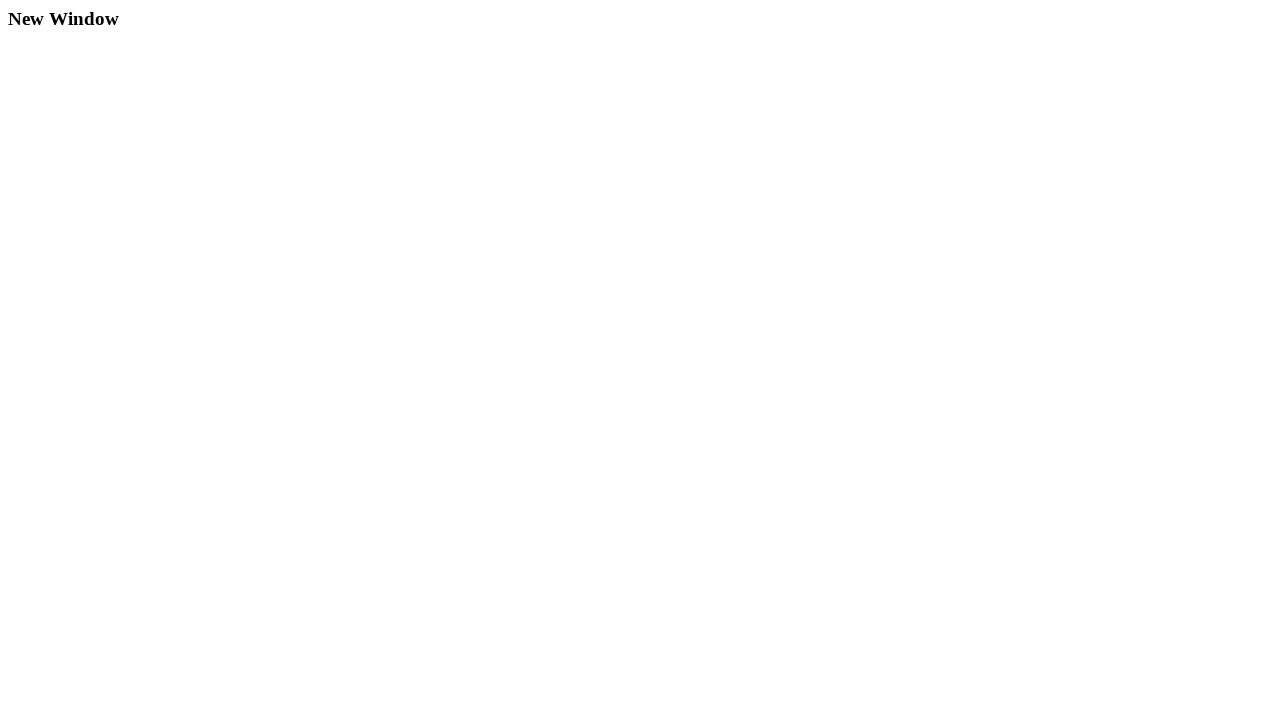

Verified new window title is 'New Window'
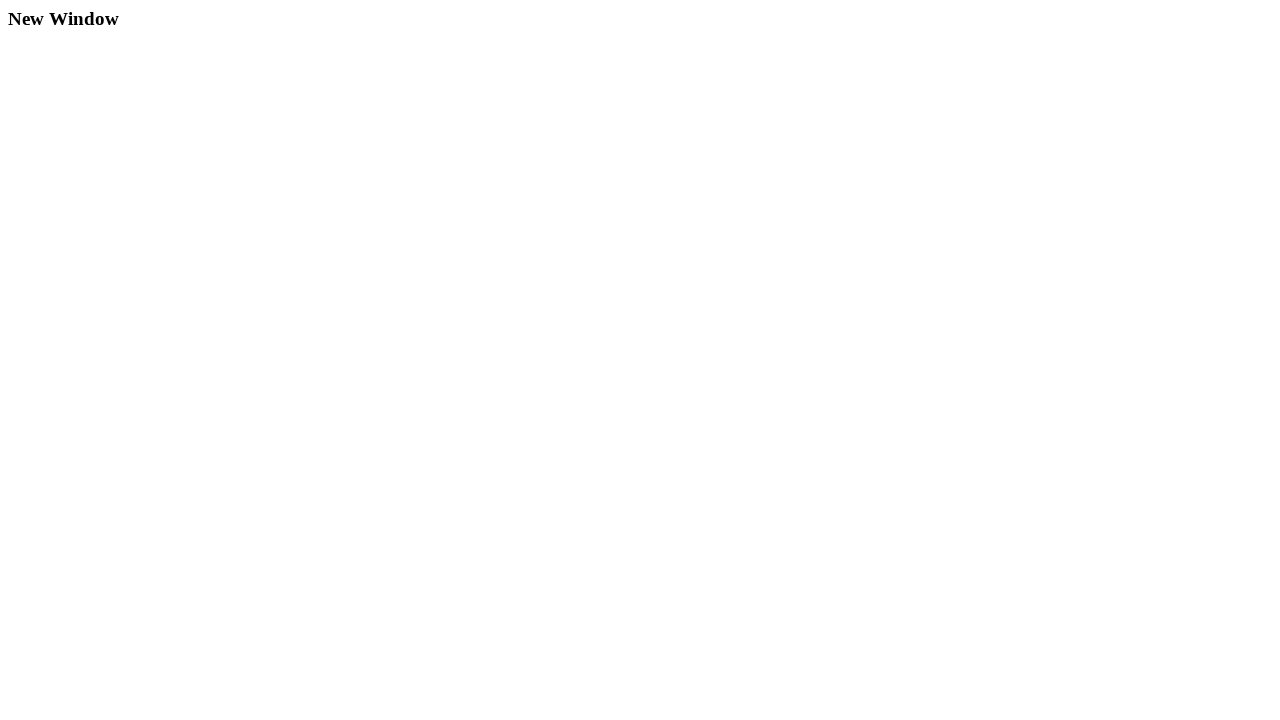

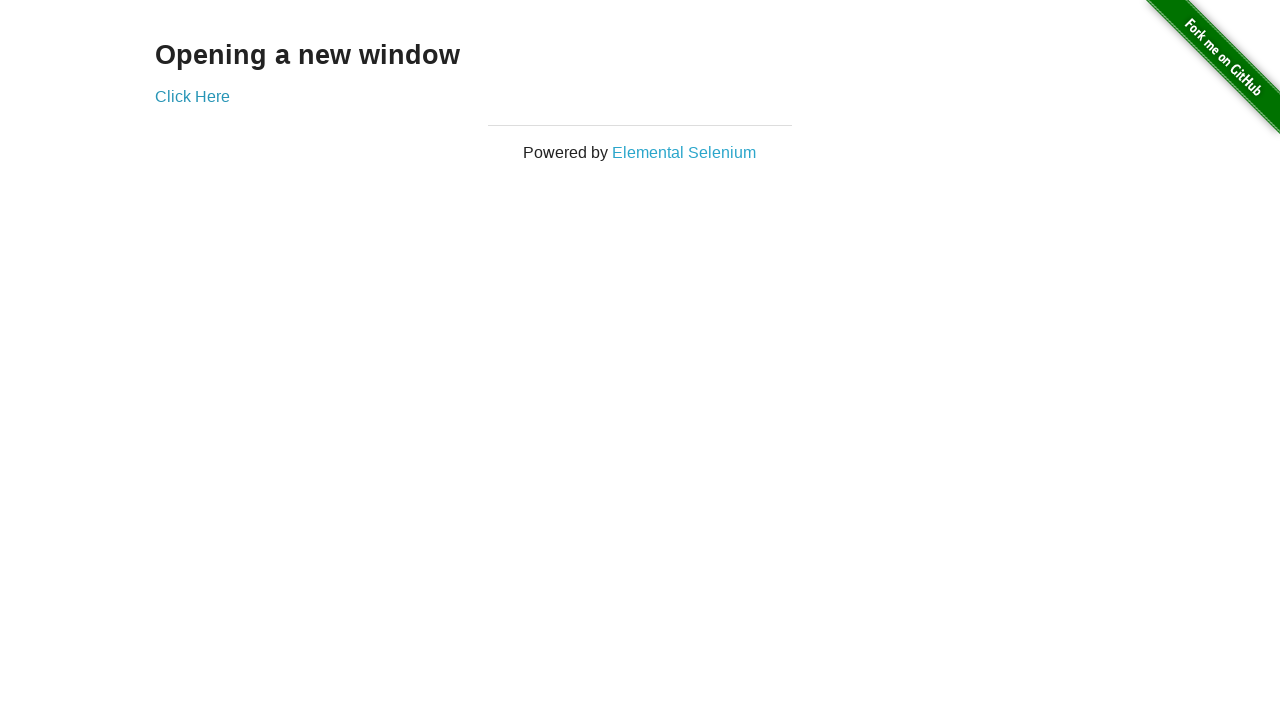